Tests appending text to an existing value in an input field and pressing Tab

Starting URL: https://letcode.in/test

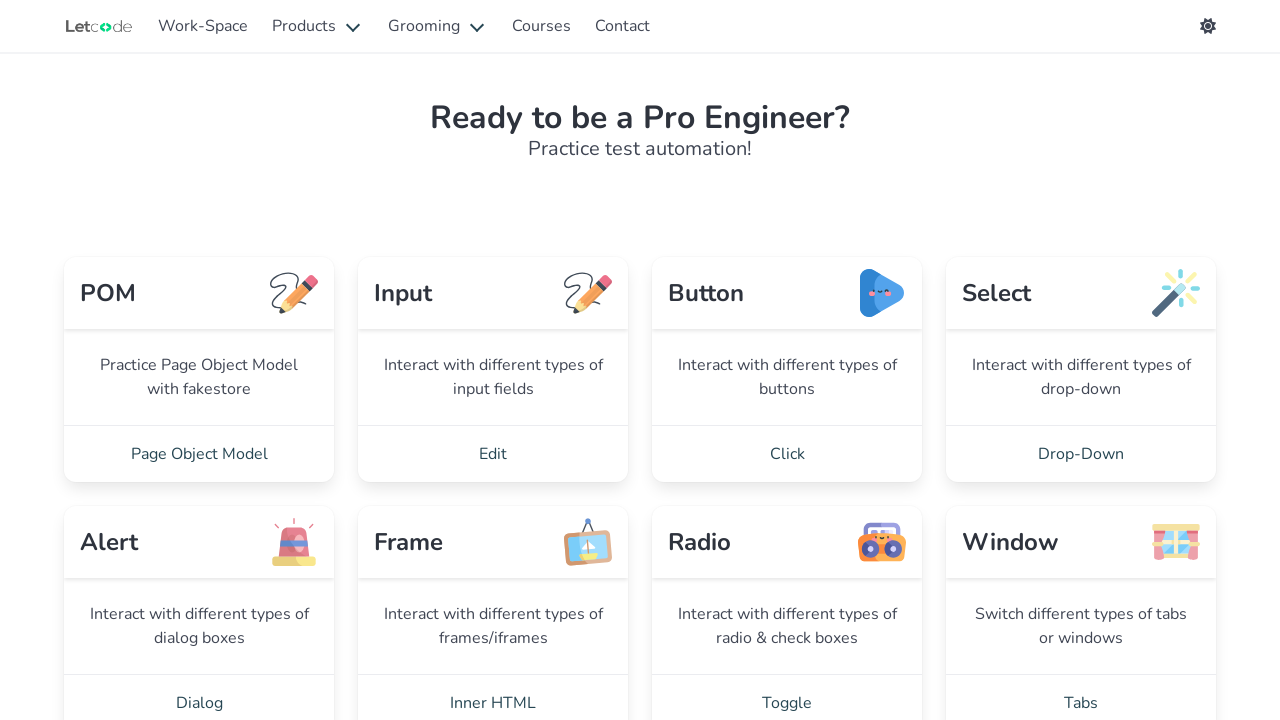

Clicked Edit button to navigate to input page at (493, 454) on xpath=//a[contains(@href, 'edit')]
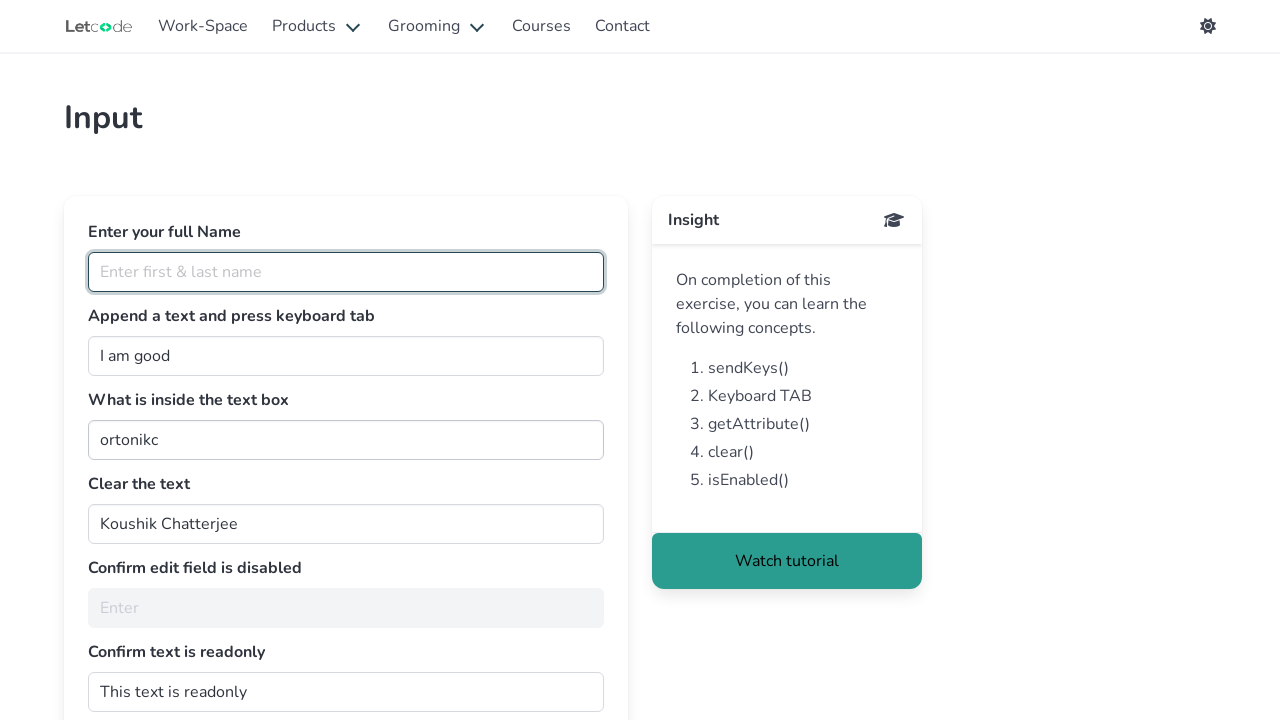

Appended ' and Selenium' to the join field on #join
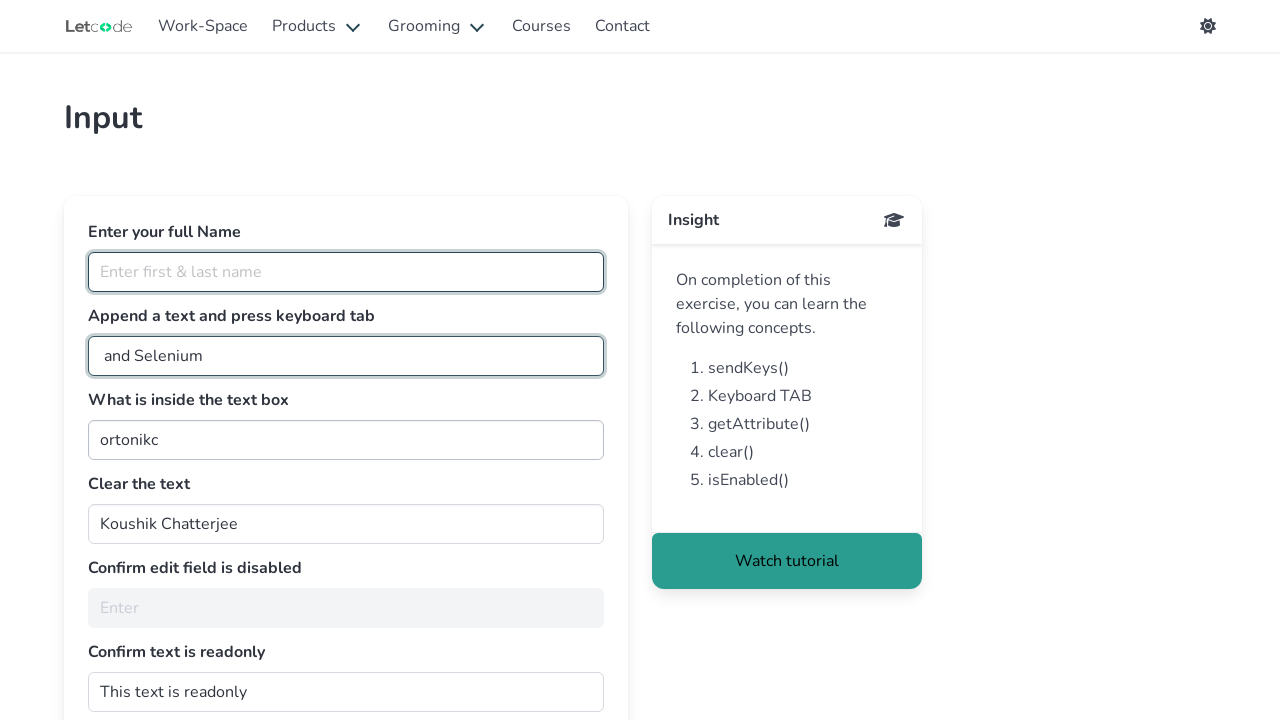

Pressed Tab key to move focus away from join field on #join
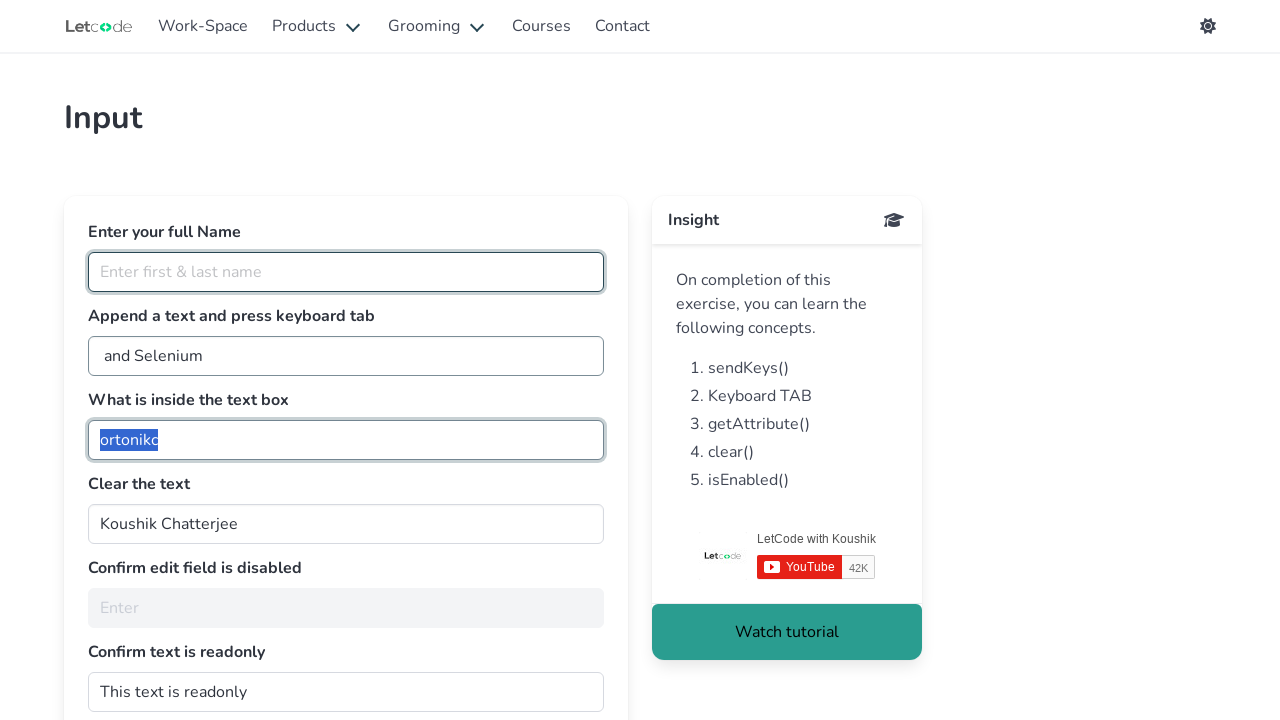

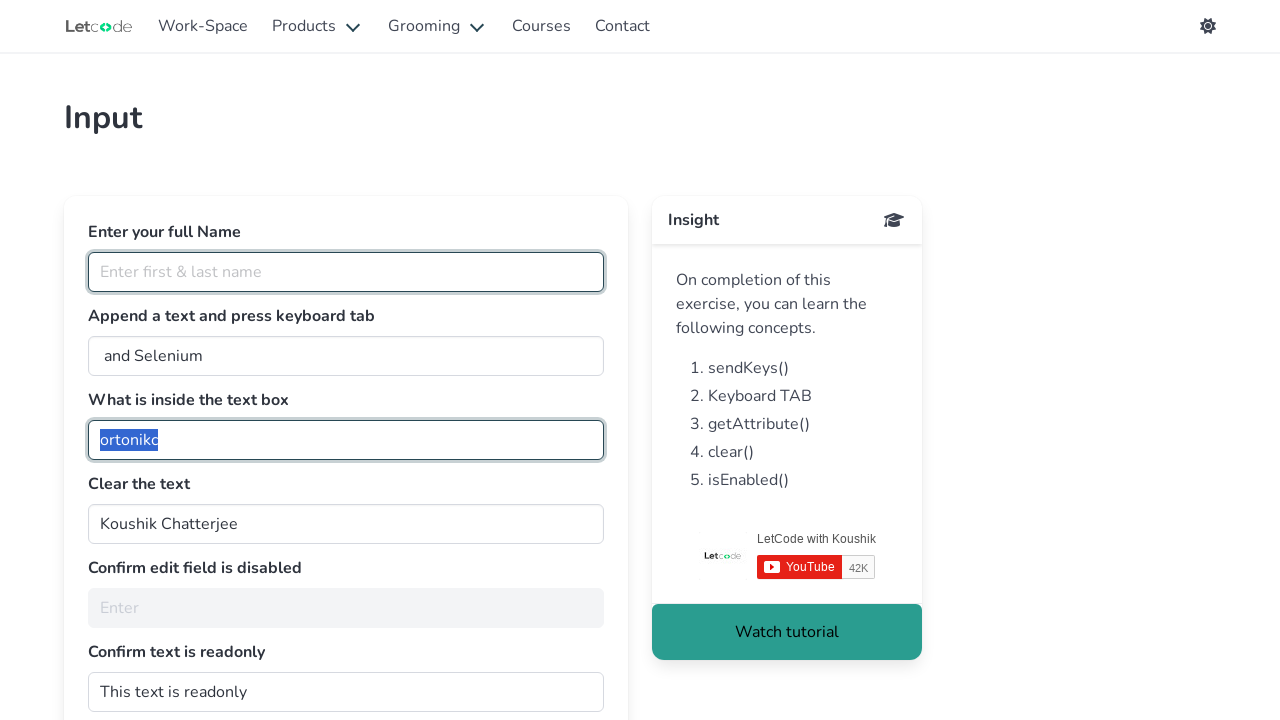